Tests dropdown select functionality by choosing Option 3, then Option 2, and verifying the result message displays correctly

Starting URL: https://kristinek.github.io/site/examples/actions

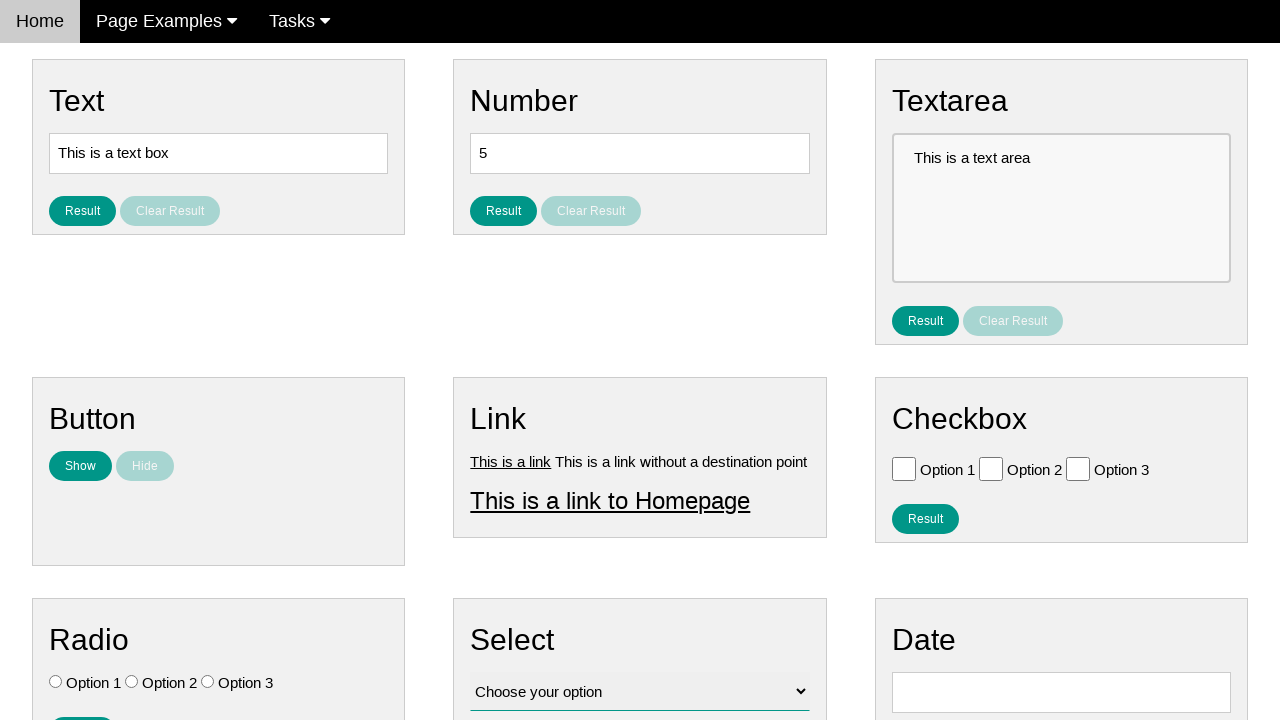

Selected Option 3 from dropdown on #vfb-12
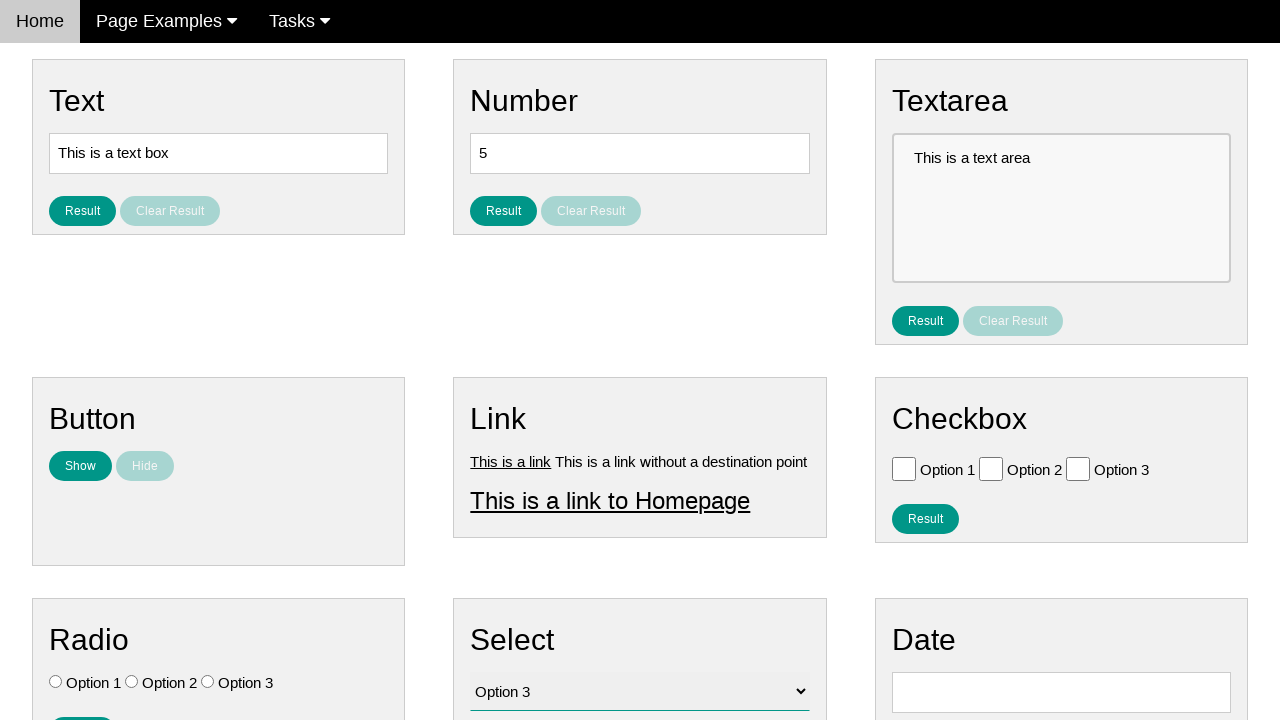

Selected Option 2 from dropdown on #vfb-12
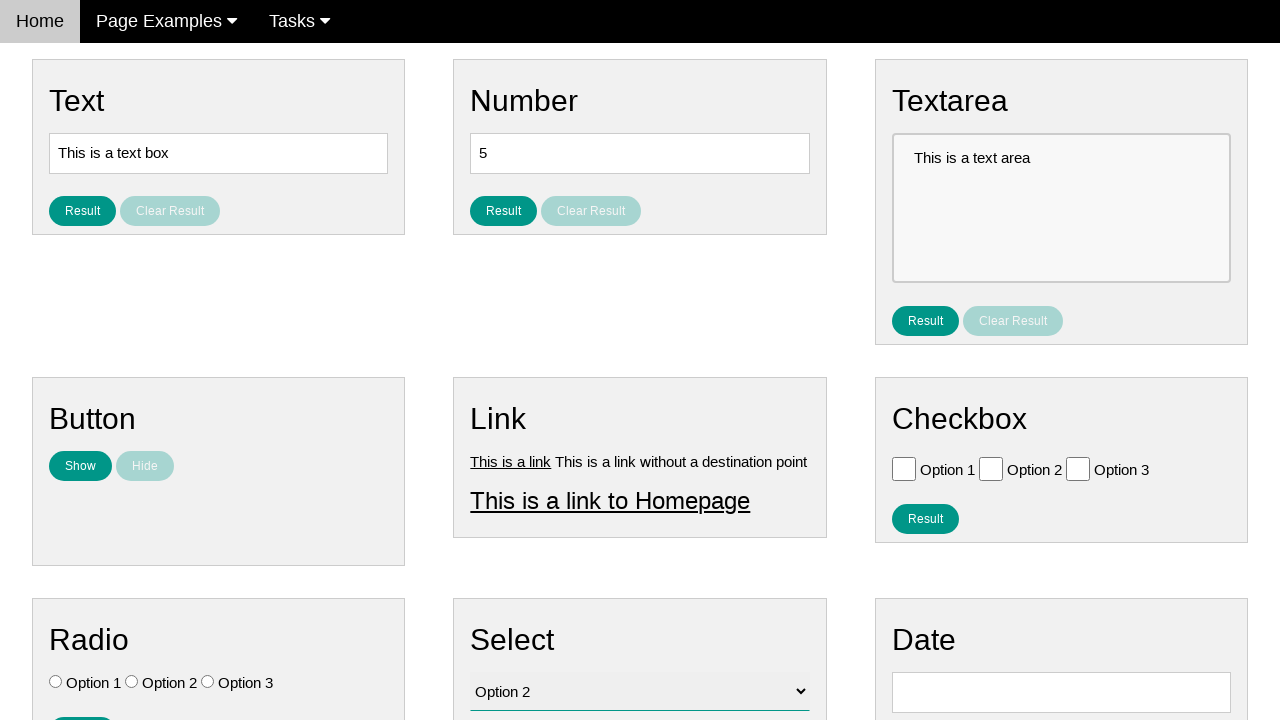

Clicked result button to submit selection at (504, 424) on #result_button_select
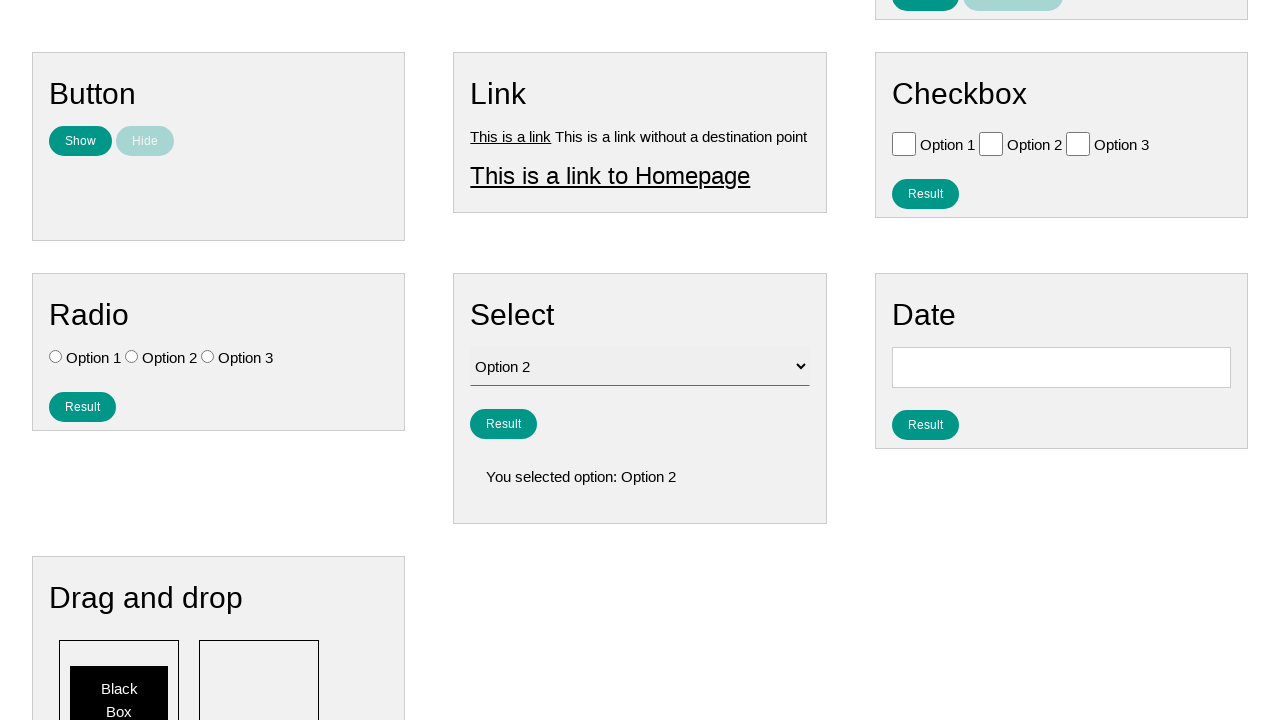

Result message displayed successfully
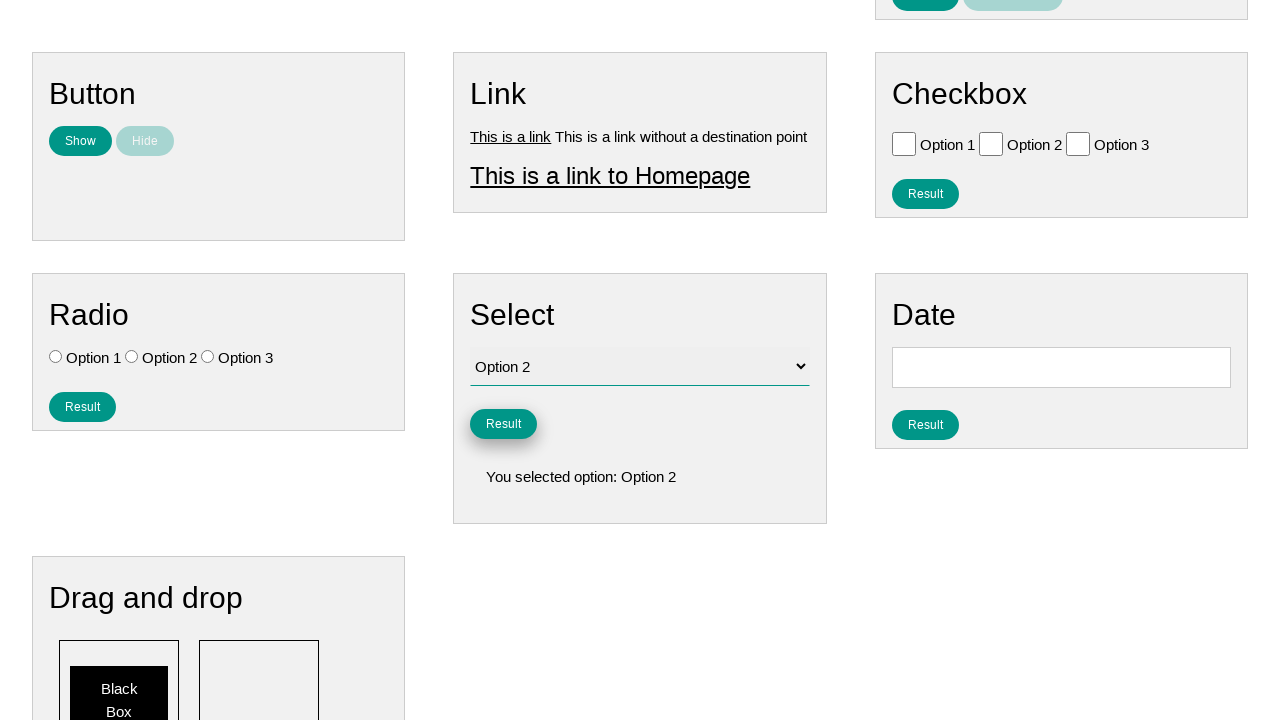

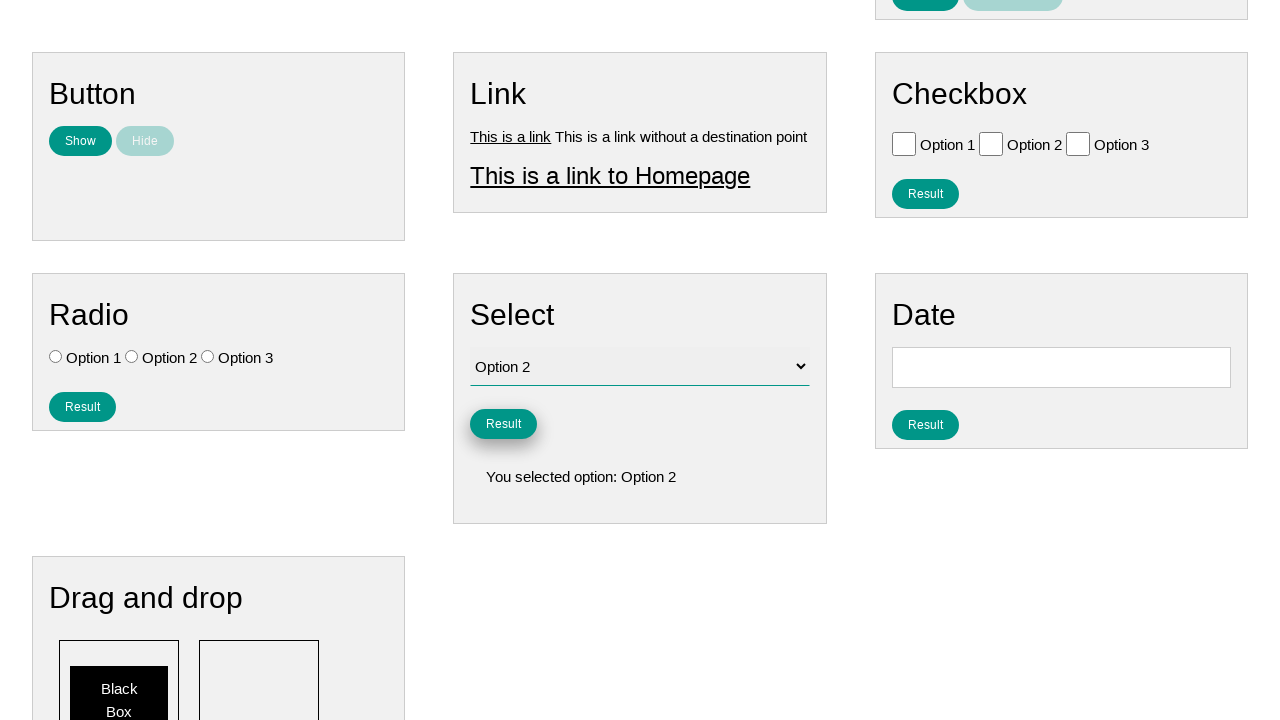